Navigates to testotomasyonu.com and maximizes the browser window, then waits briefly before closing

Starting URL: https://www.testotomasyonu.com

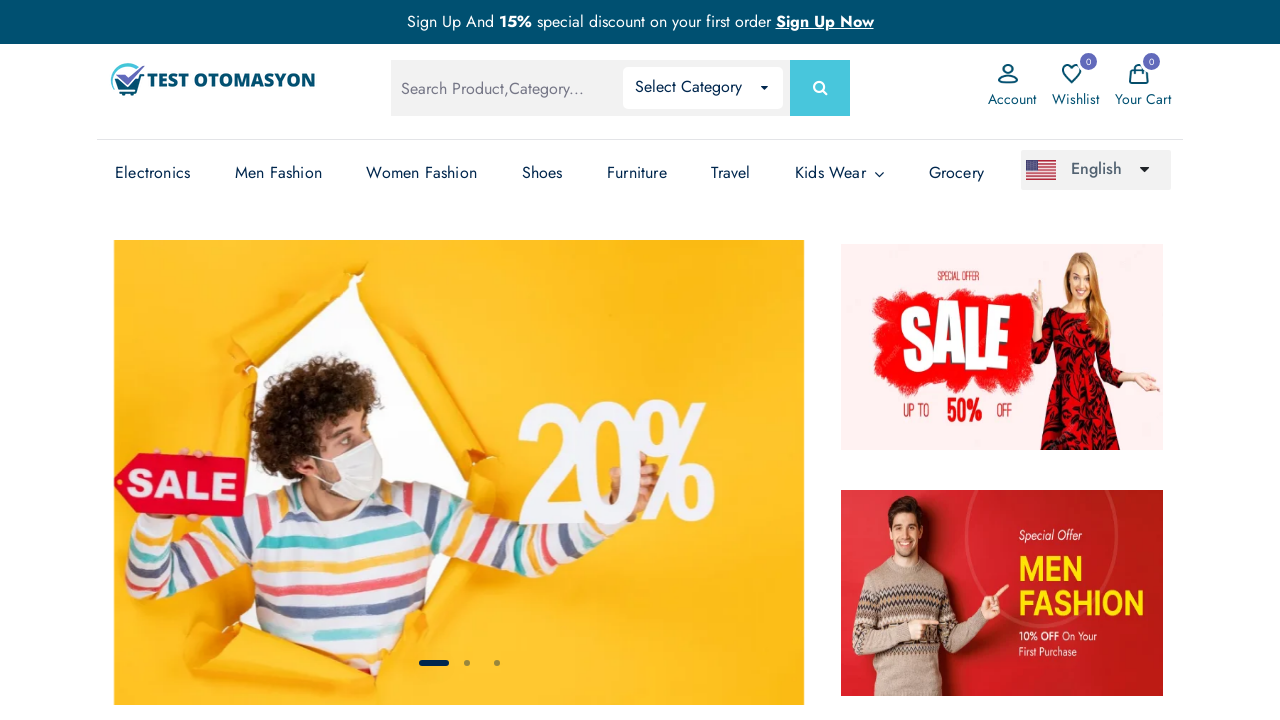

Navigated to https://www.testotomasyonu.com
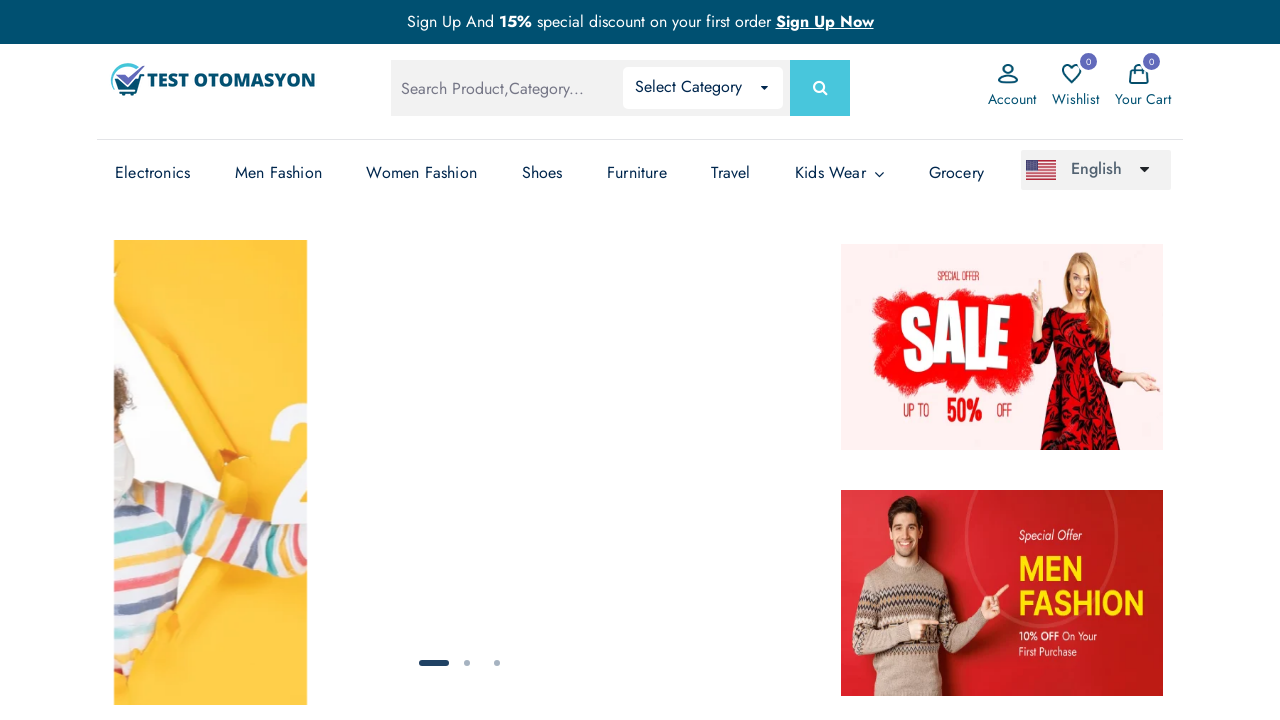

Maximized browser window to 1920x1080
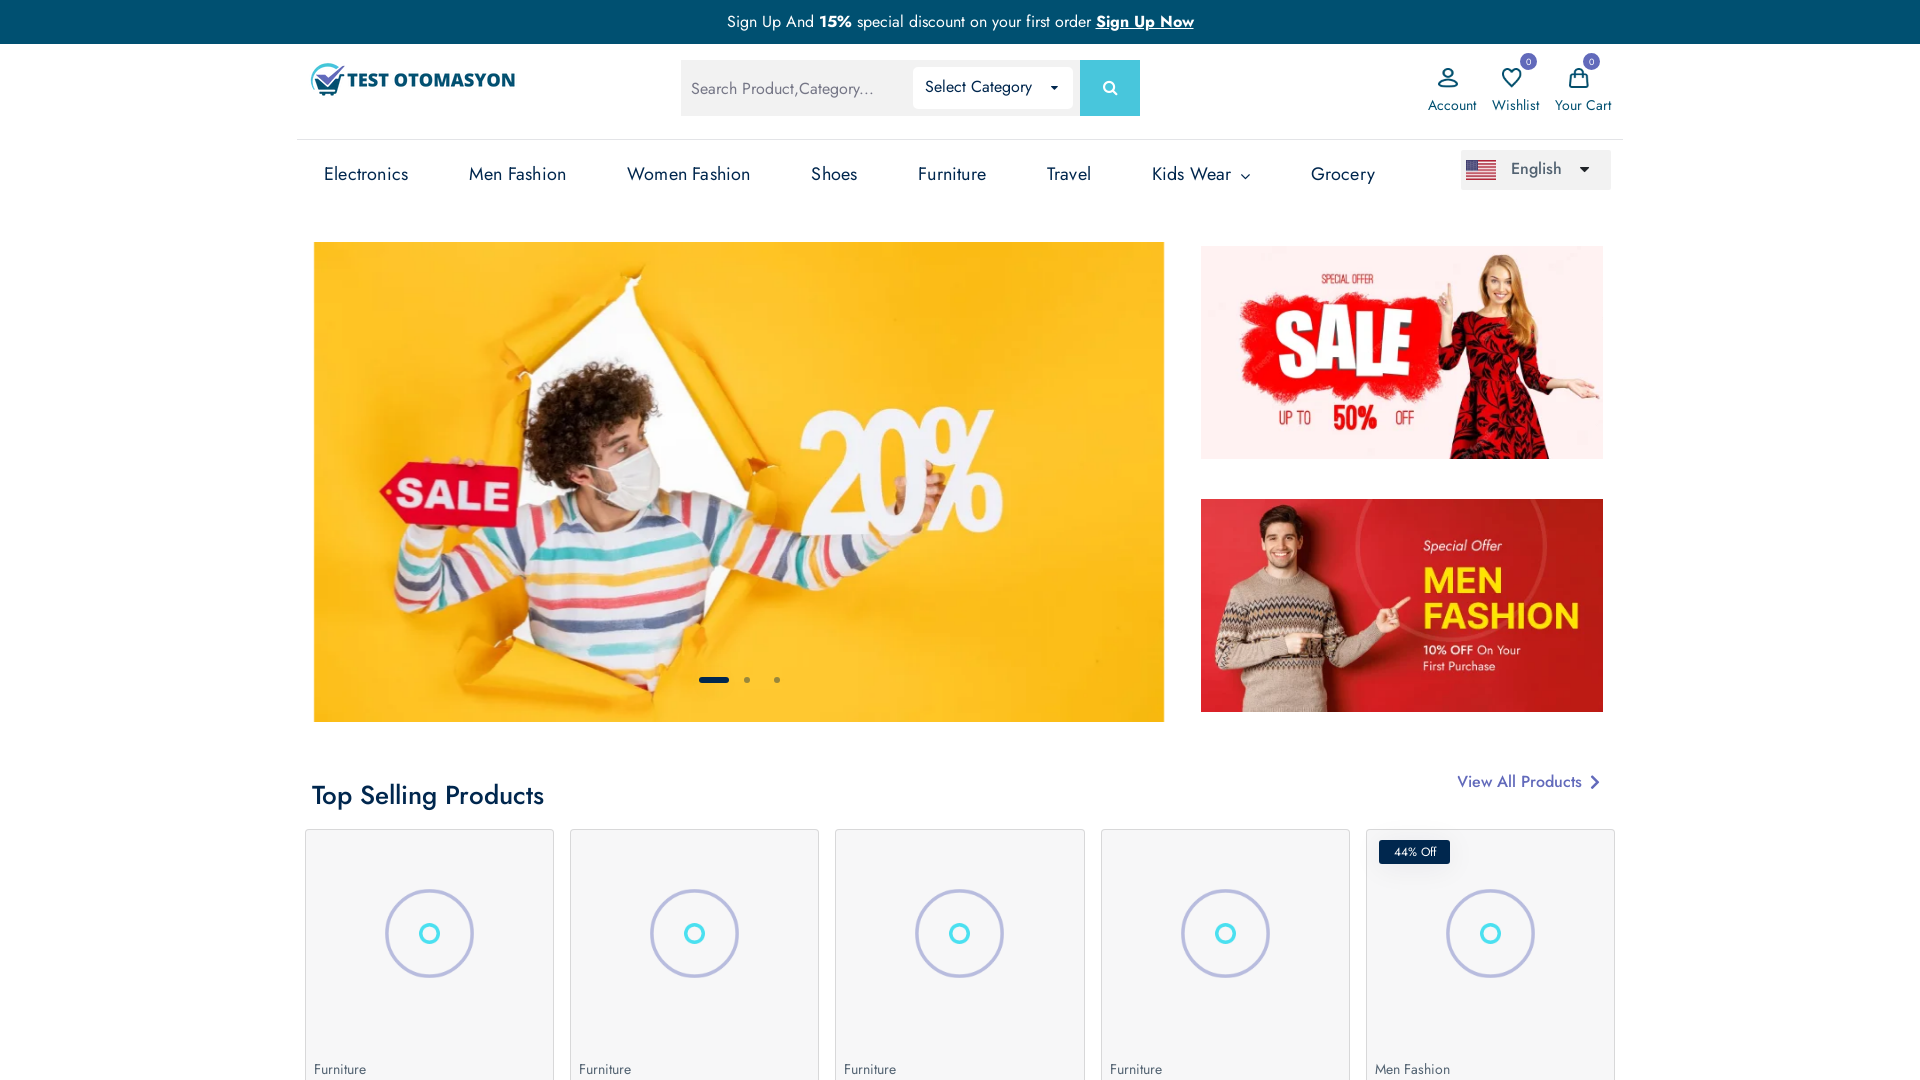

Page load completed
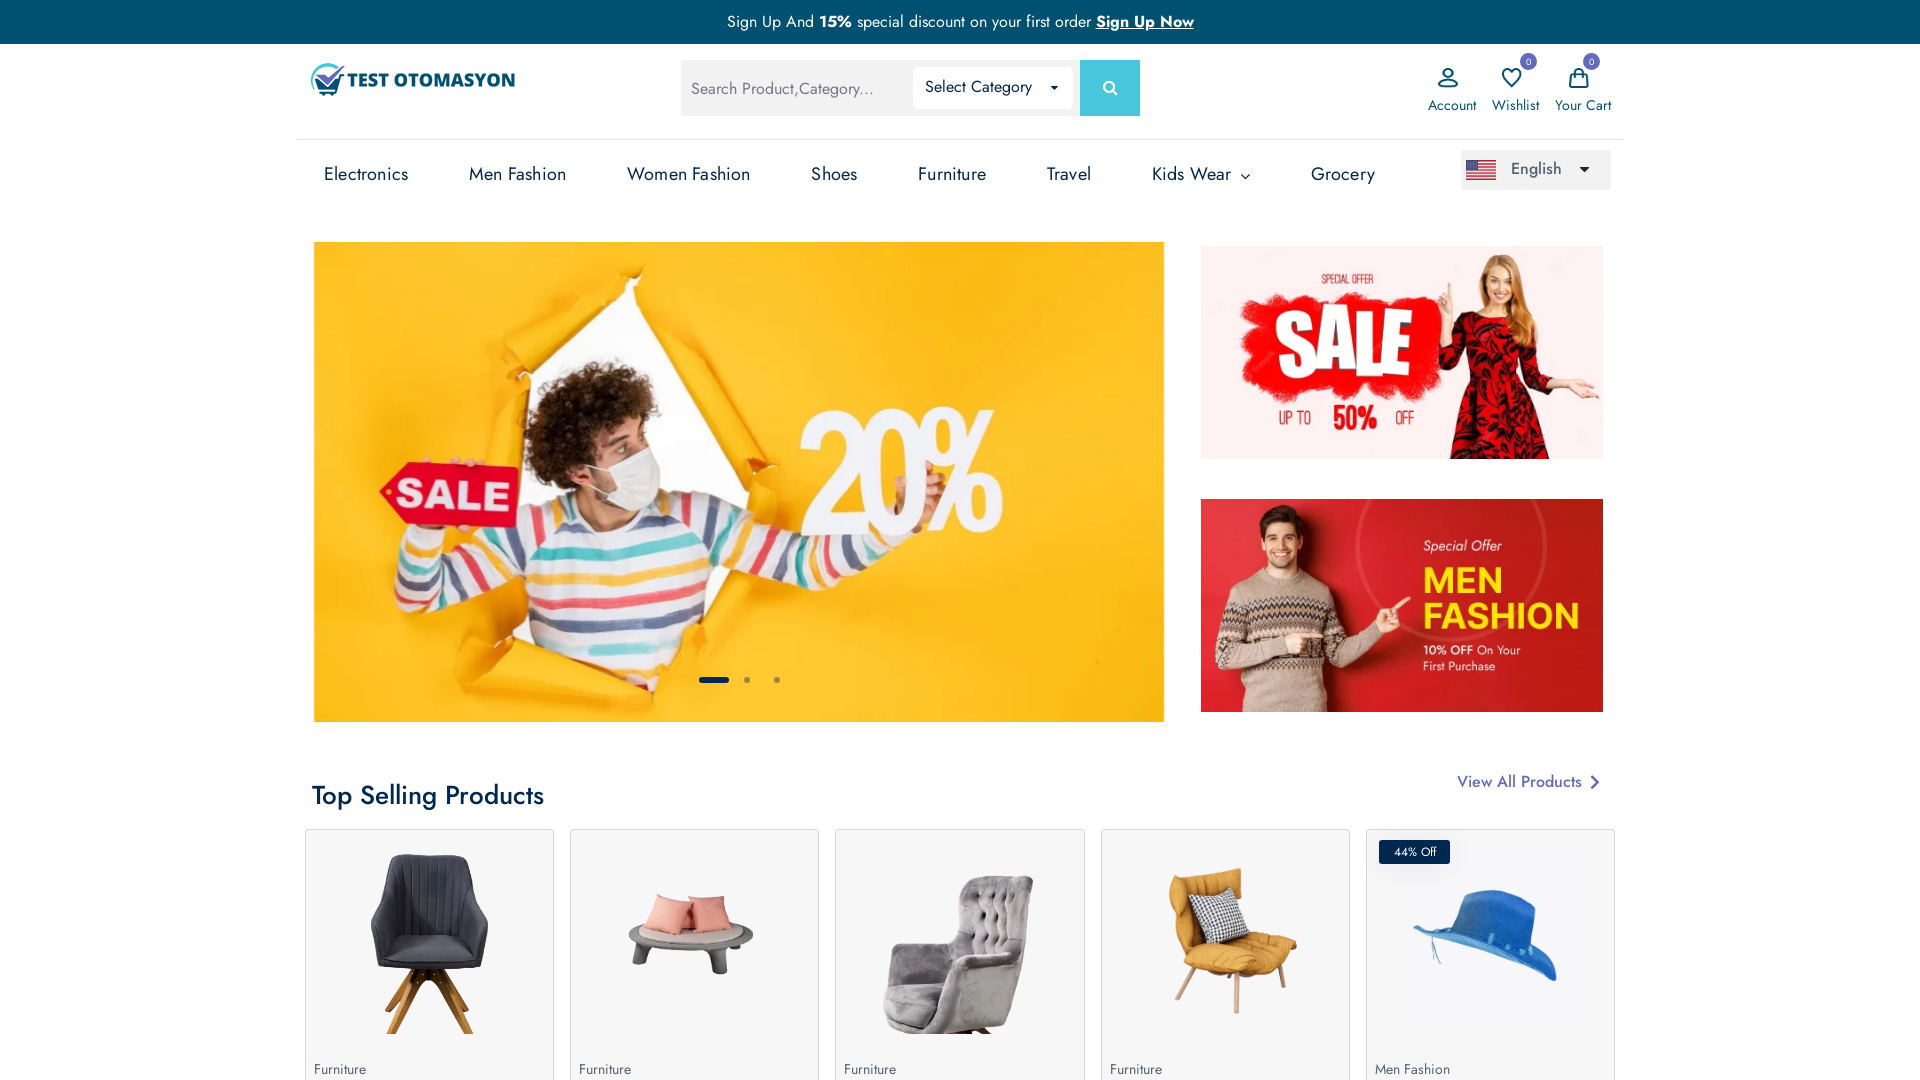

Waited 2 seconds before closing
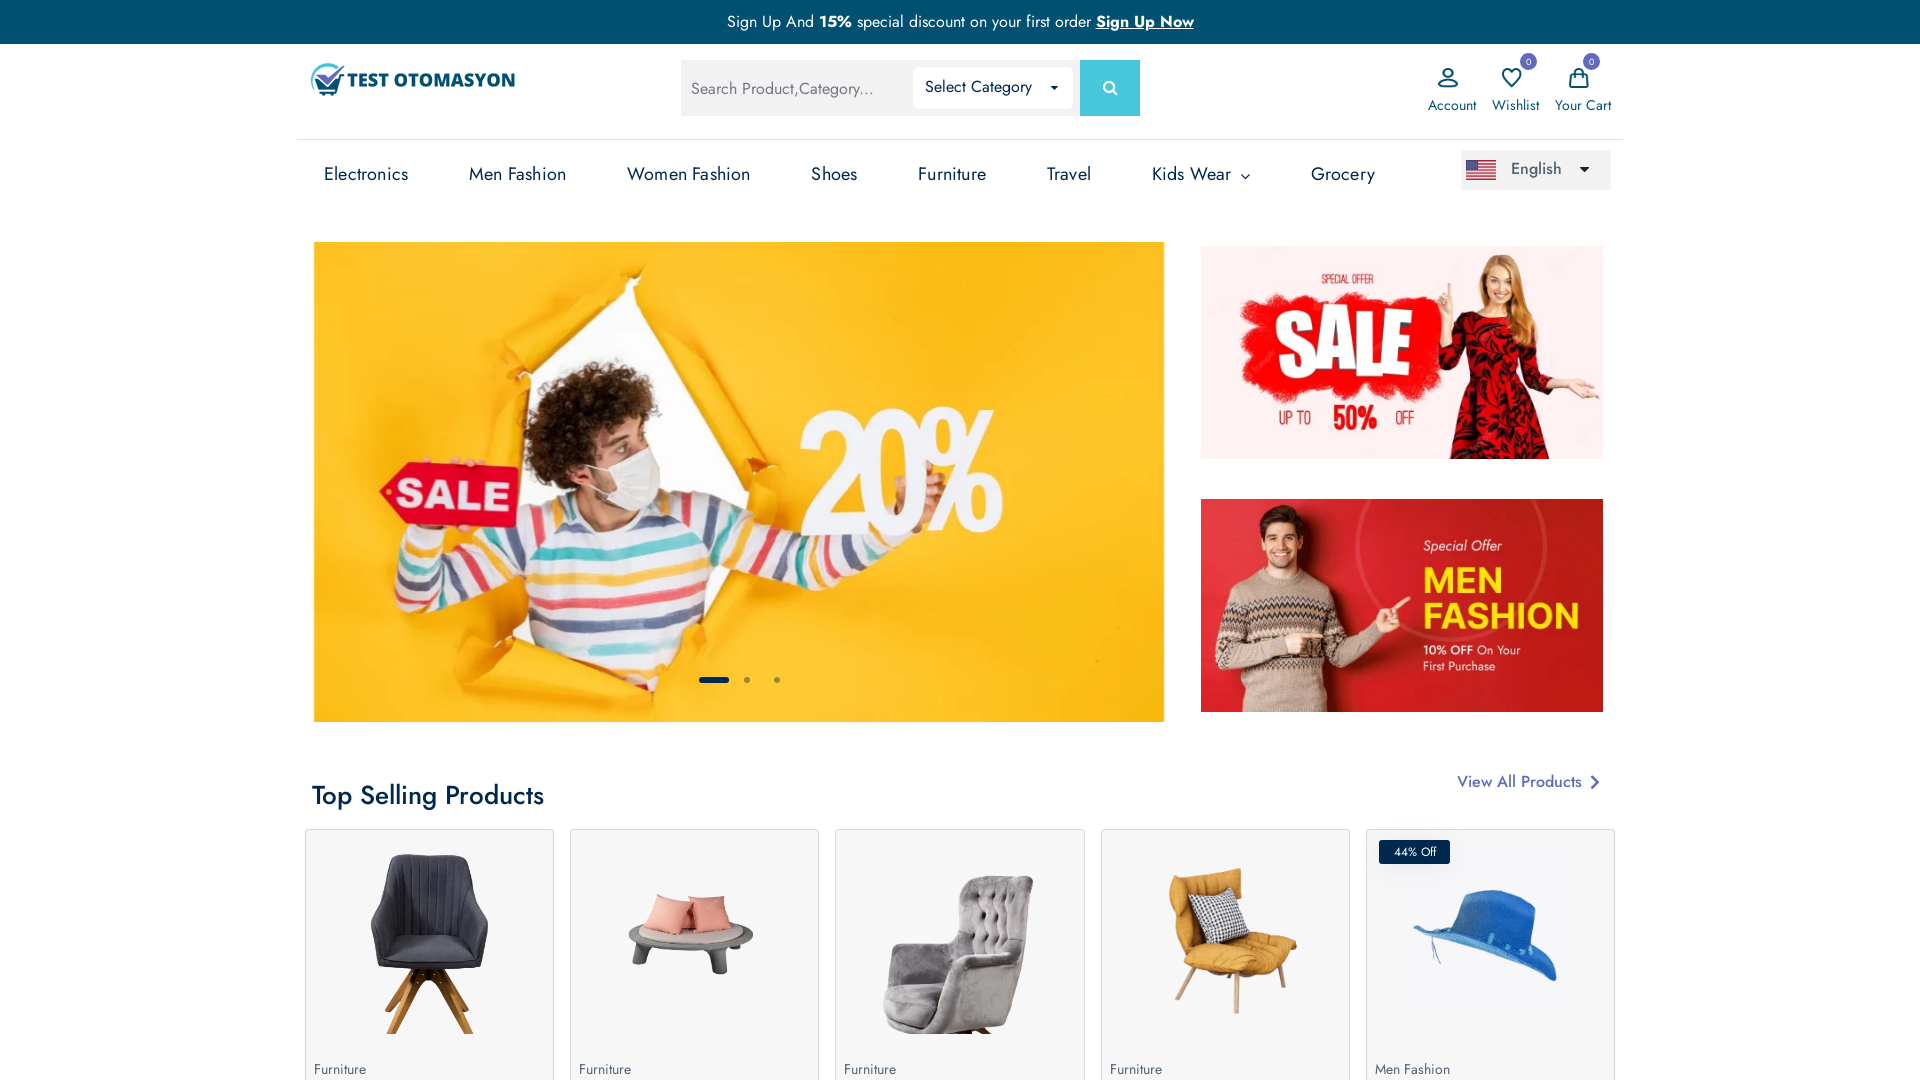

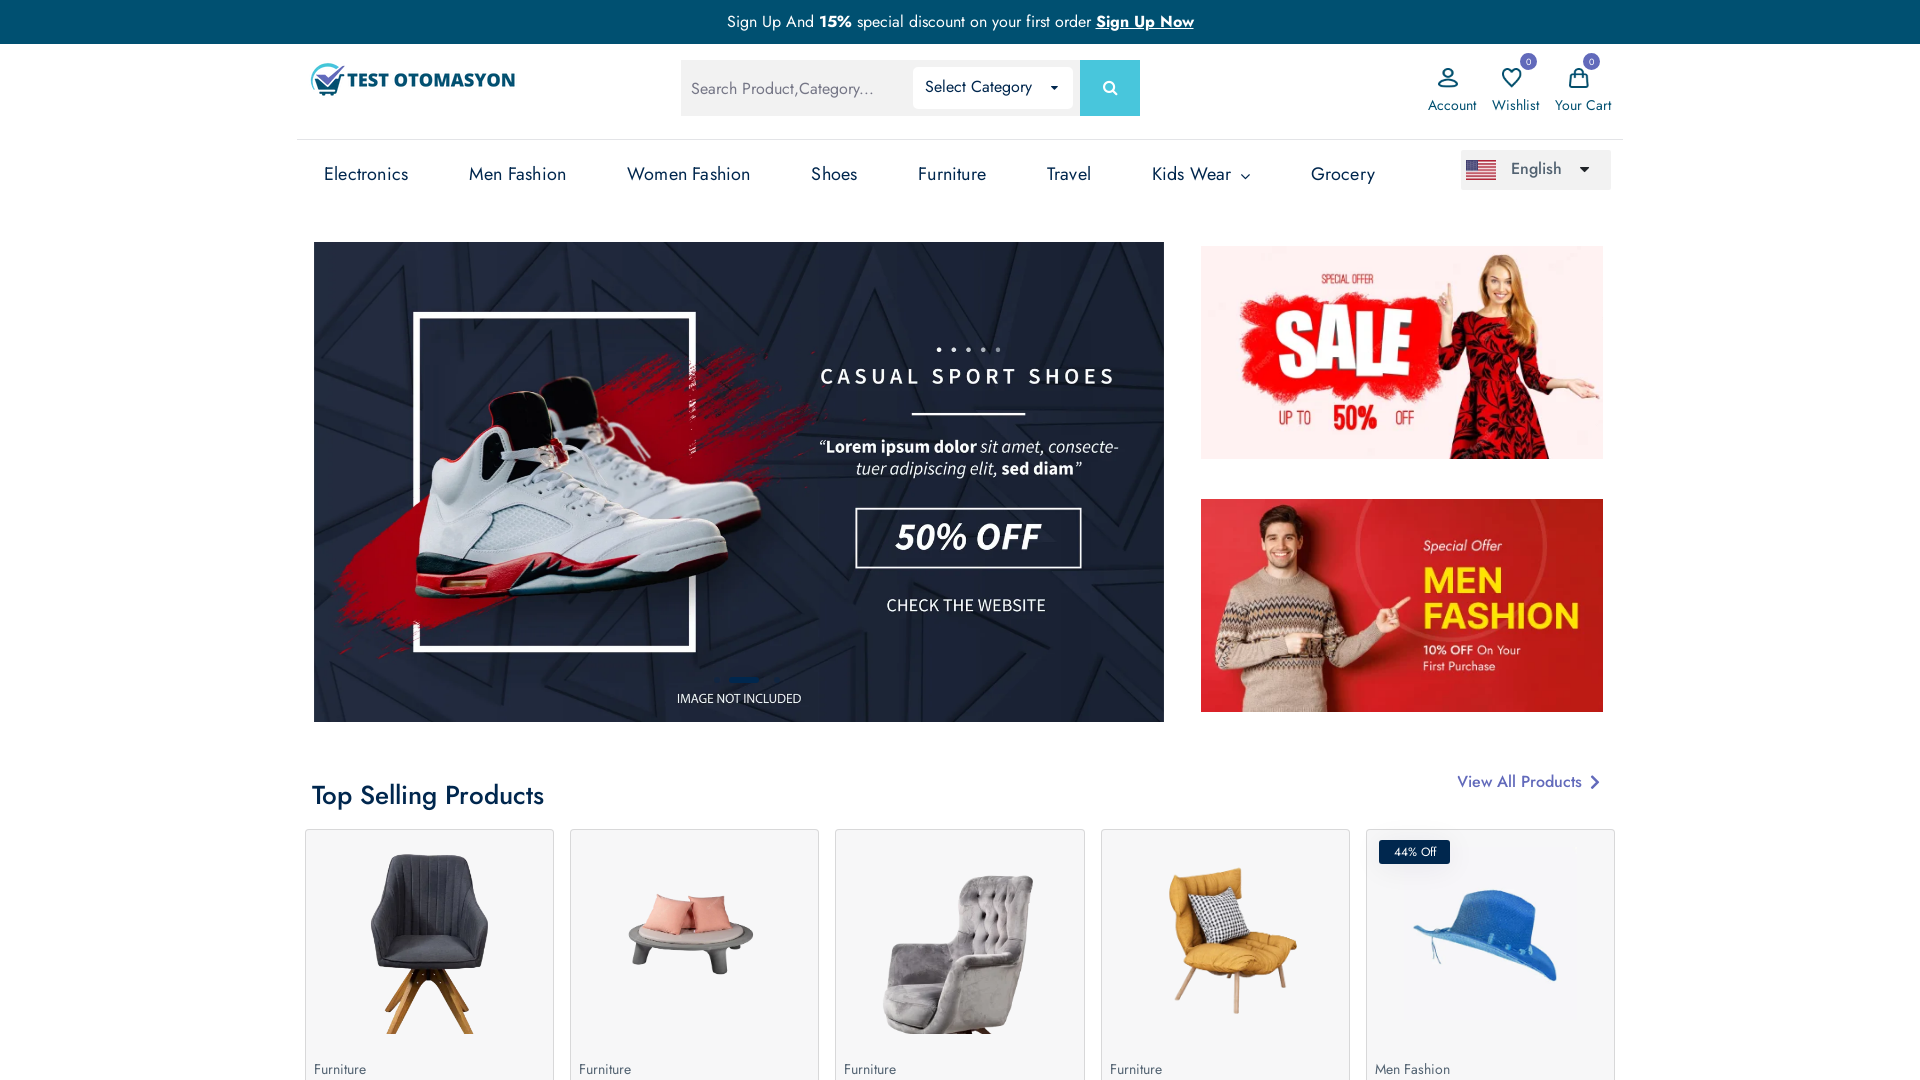